Tests iframe handling by navigating to a W3Schools JavaScript tryit page, switching to the result iframe, and clicking the "Try it" button

Starting URL: https://www.w3schools.com/js/tryit.asp?filename=tryjs_prompt

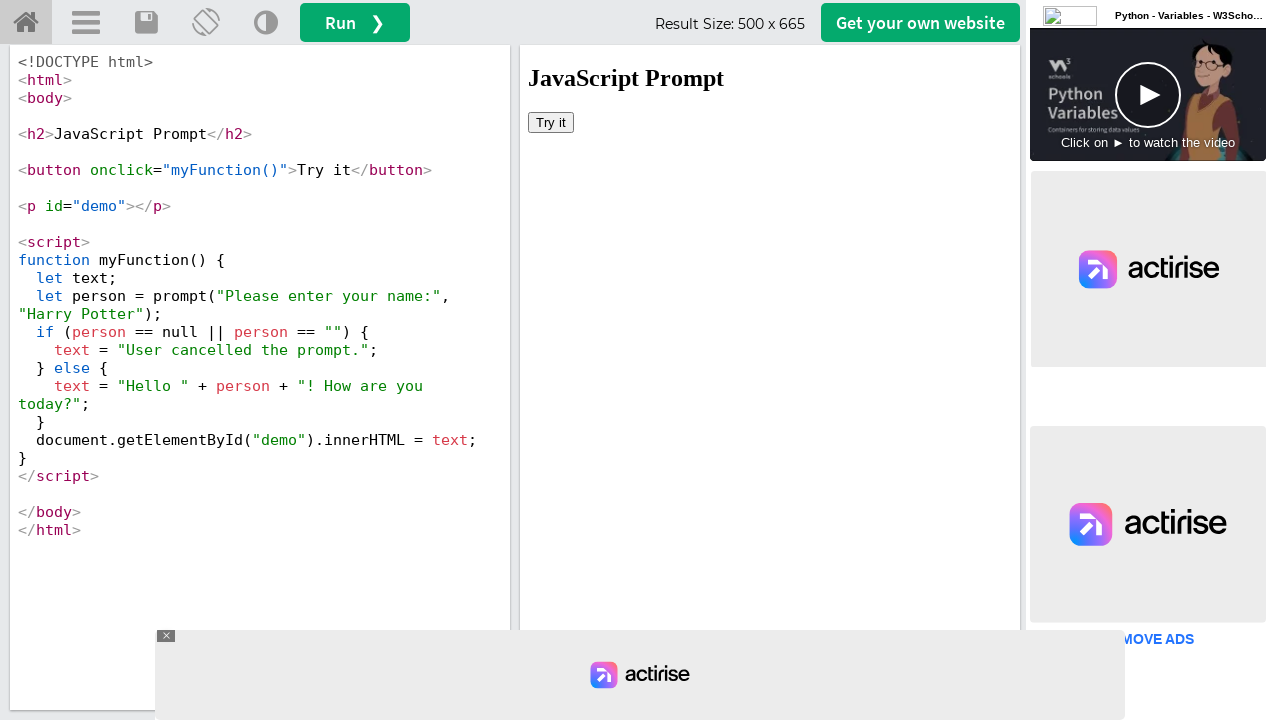

Navigated to W3Schools JavaScript tryit page
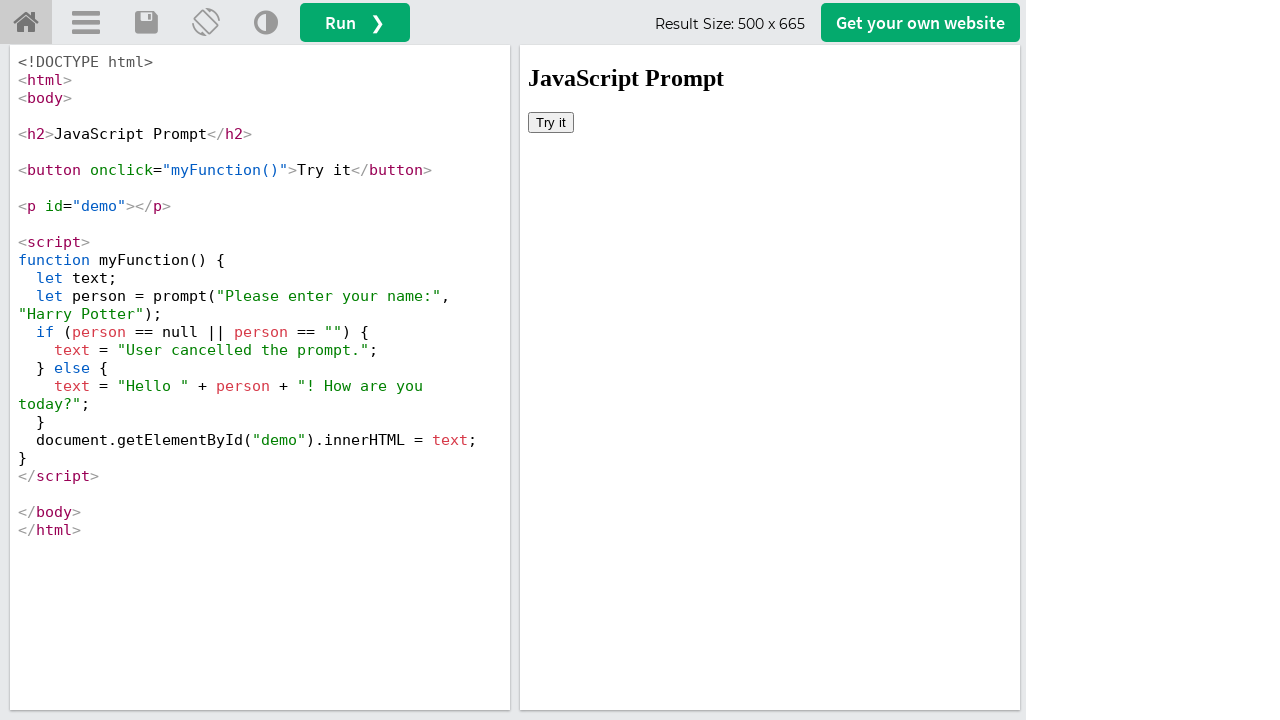

Located the result iframe
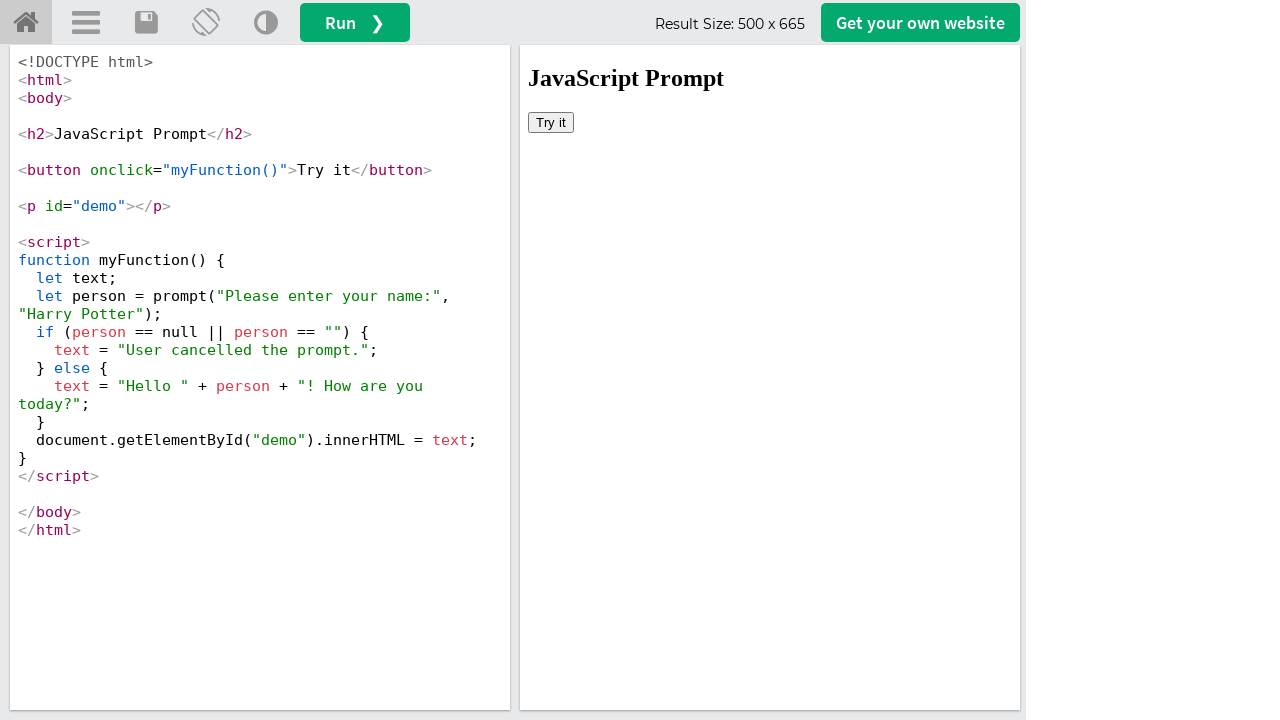

Clicked the 'Try it' button inside the iframe at (551, 122) on #iframeResult >> internal:control=enter-frame >> xpath=//button[text()='Try it']
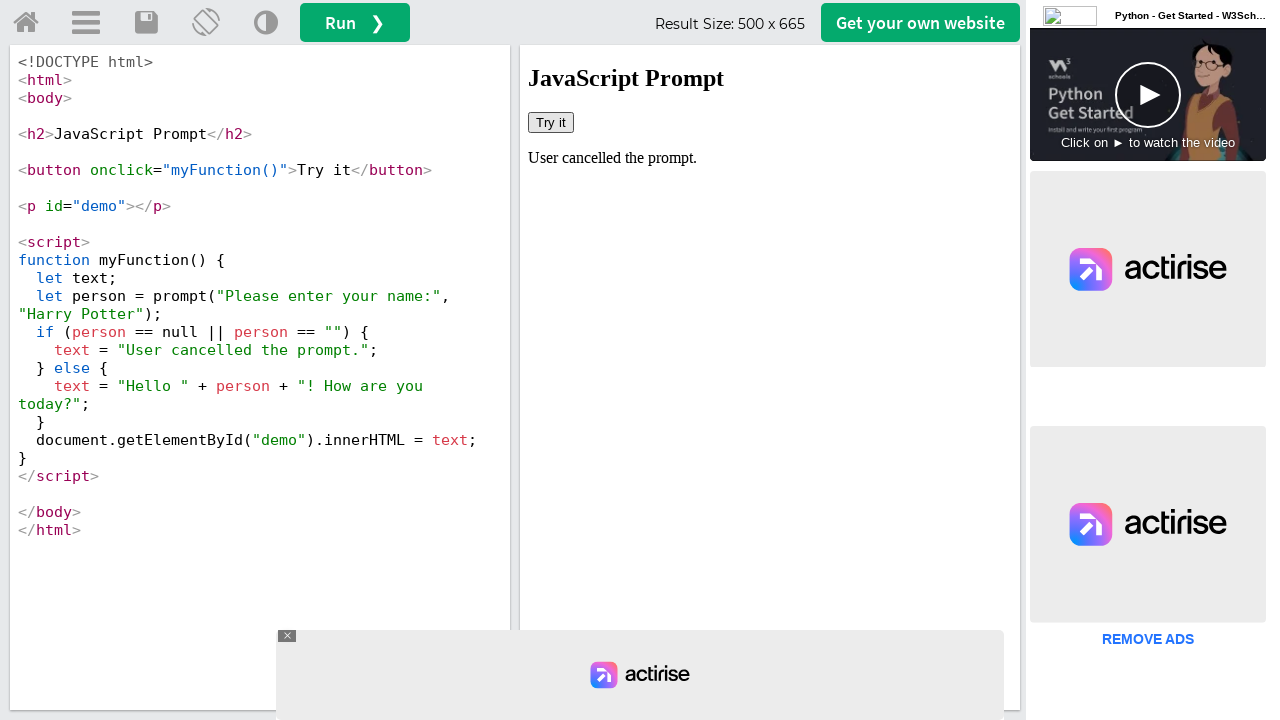

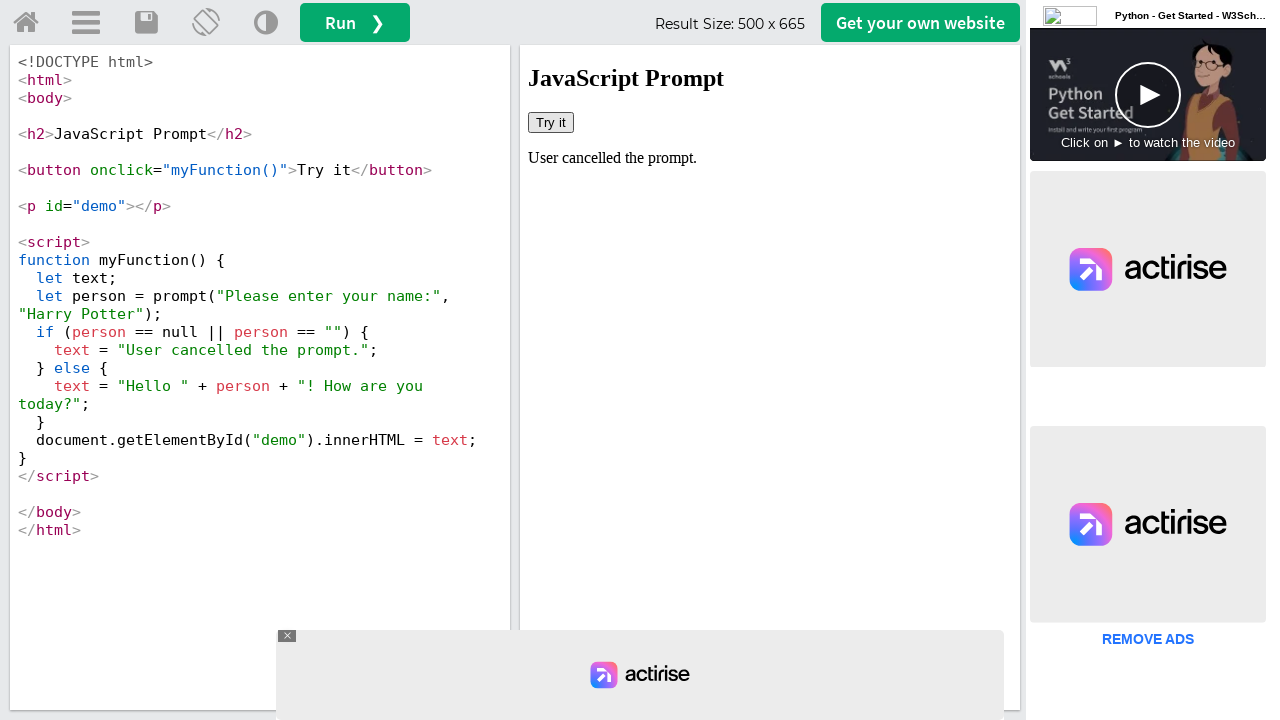